Tests the validation form with 7-character input containing special characters "a*34^*7" which should be valid

Starting URL: https://testpages.eviltester.com/styled/apps/7charval/simple7charvalidation.html

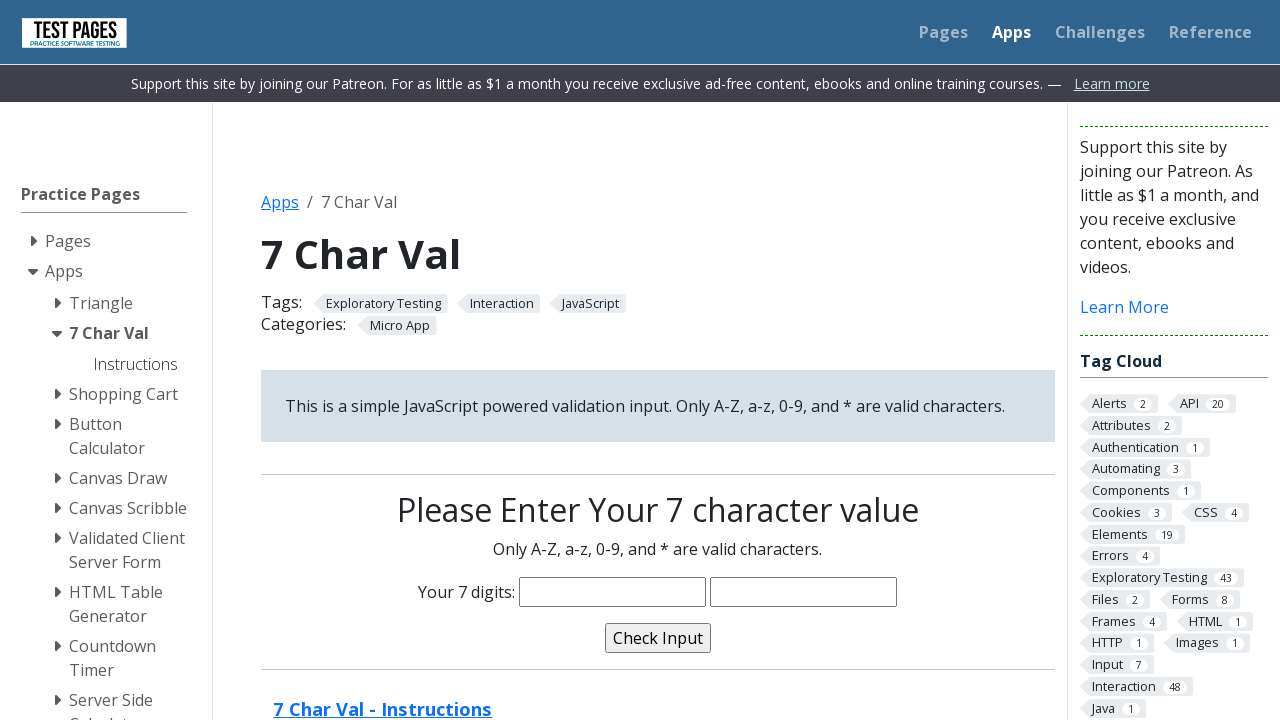

Filled characters field with special character input 'a*34^*7' on input[name='characters']
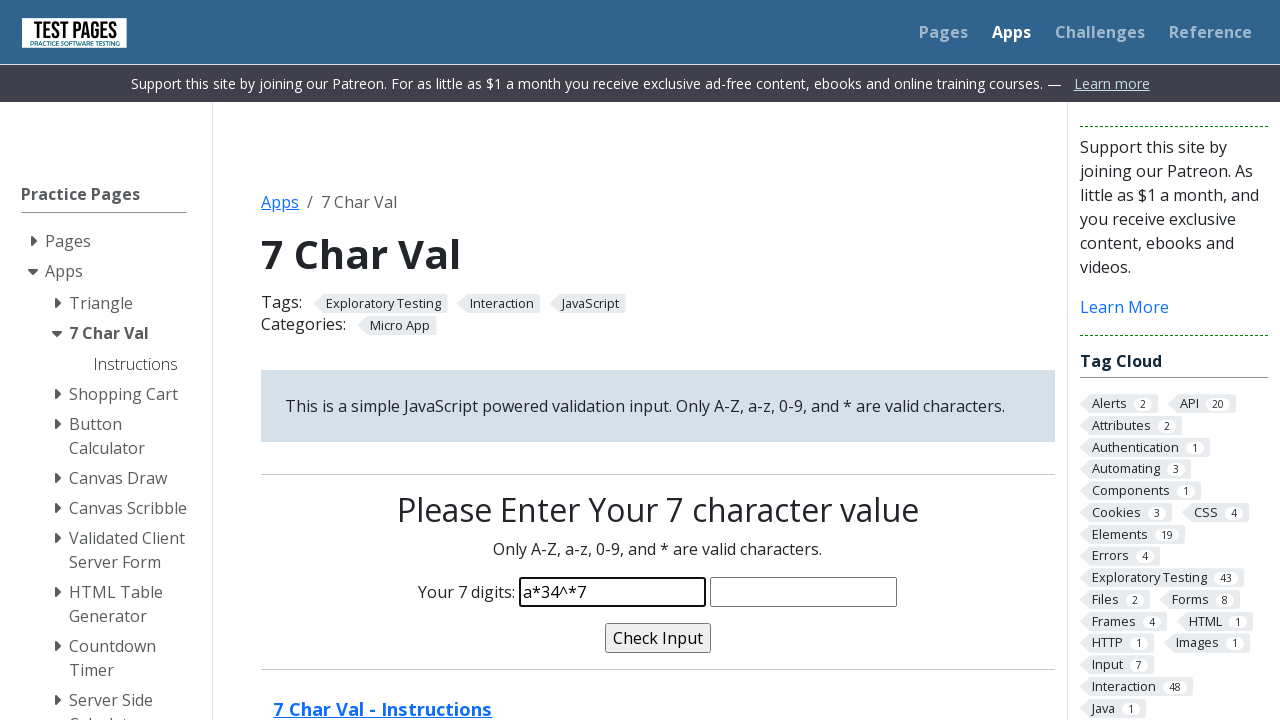

Clicked validate button to submit the form at (658, 638) on input[name='validate']
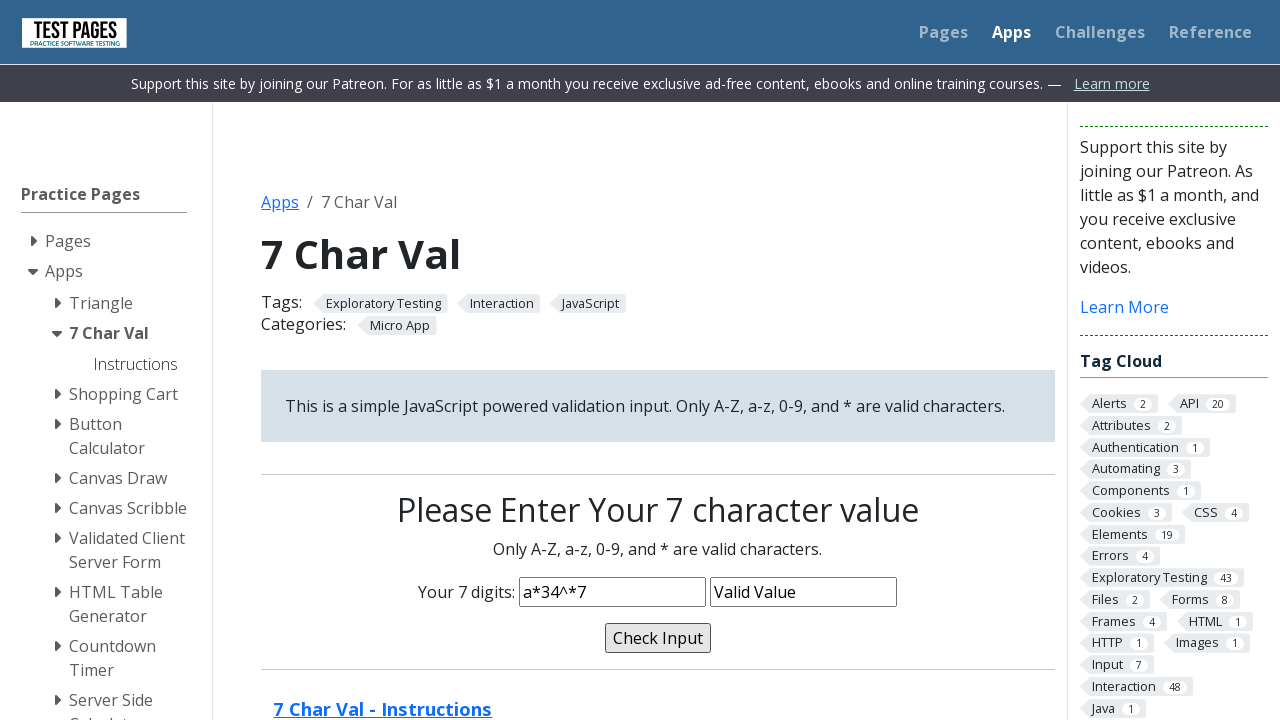

Validation message field appeared after form submission
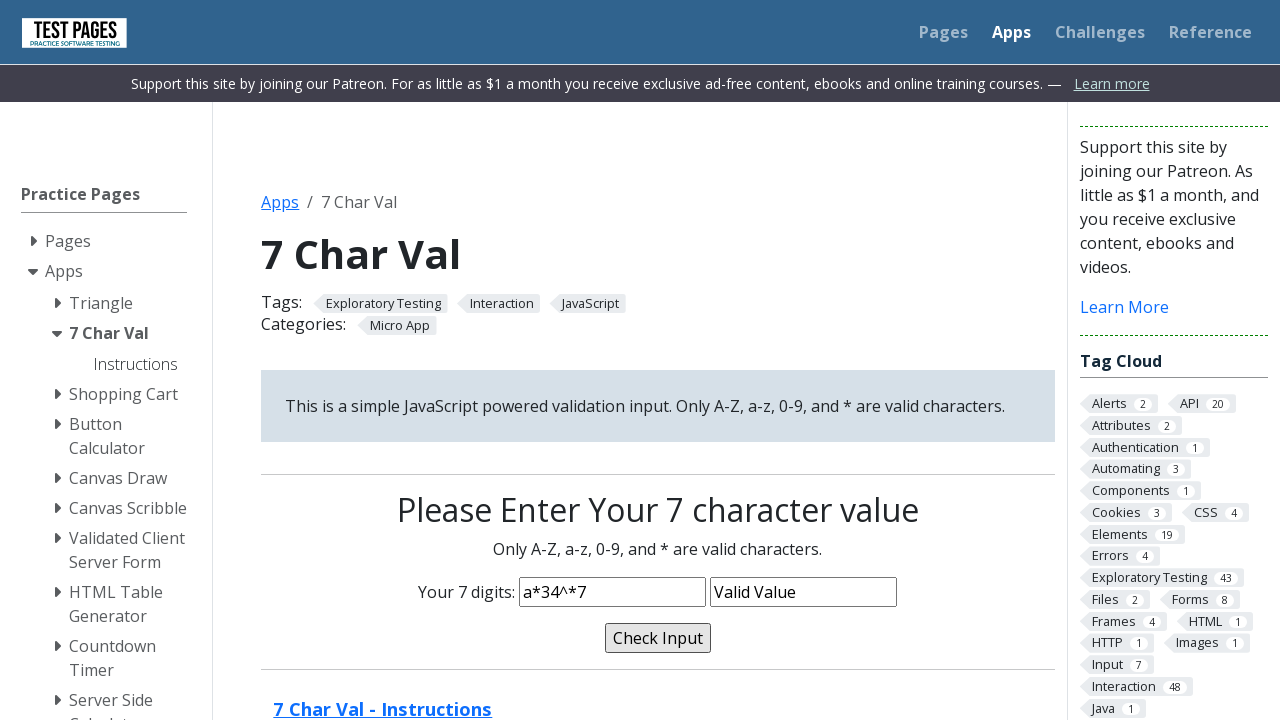

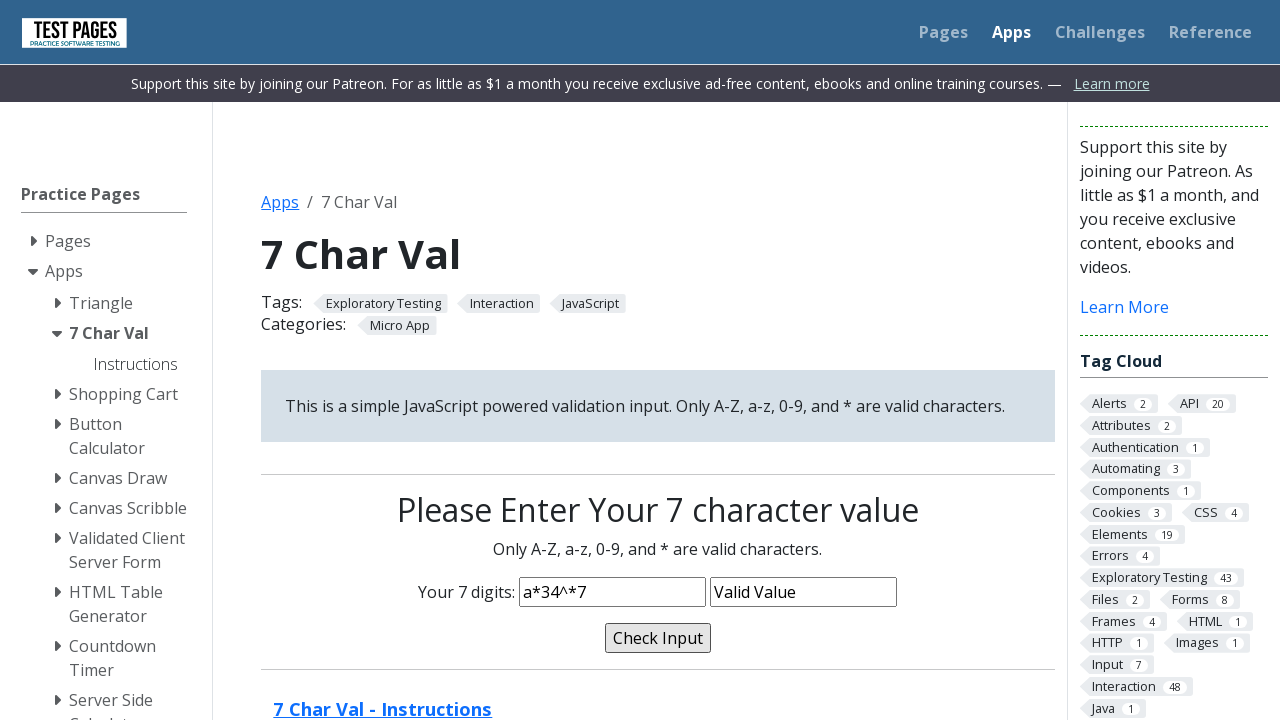